Tests number input field functionality by entering values, clearing the field, and entering new values

Starting URL: http://the-internet.herokuapp.com/inputs

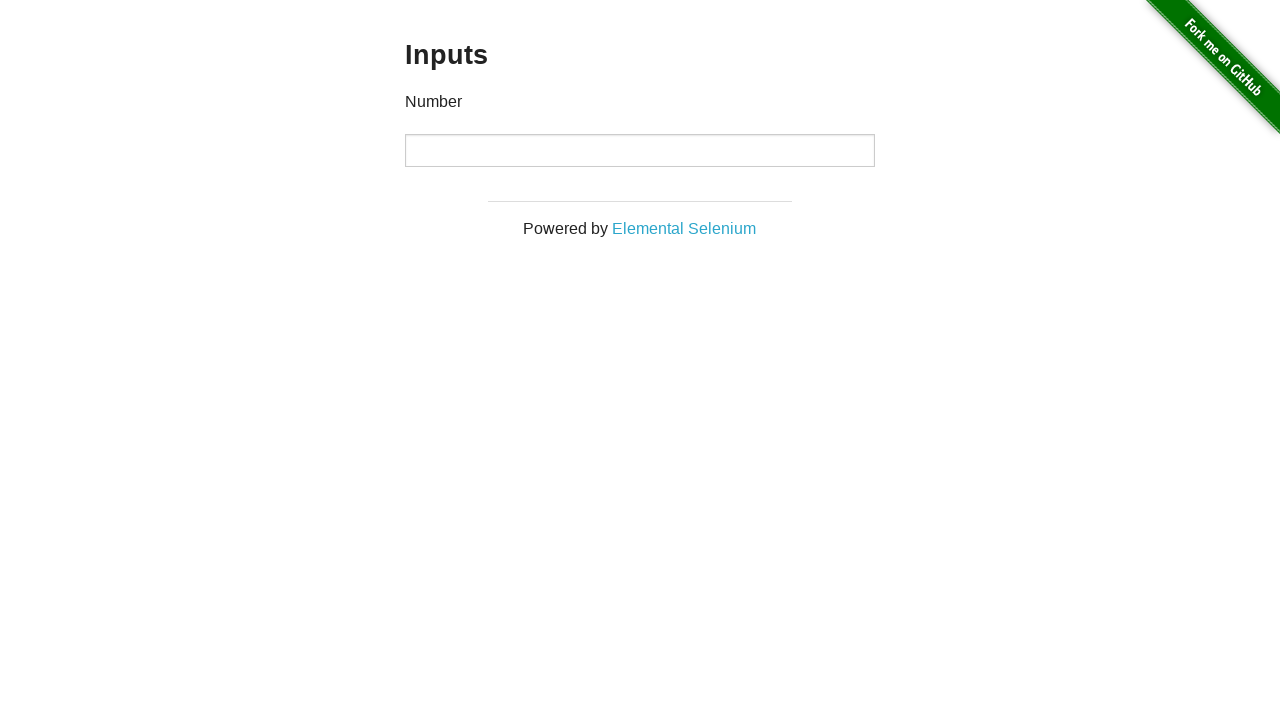

Waited for input field to be present
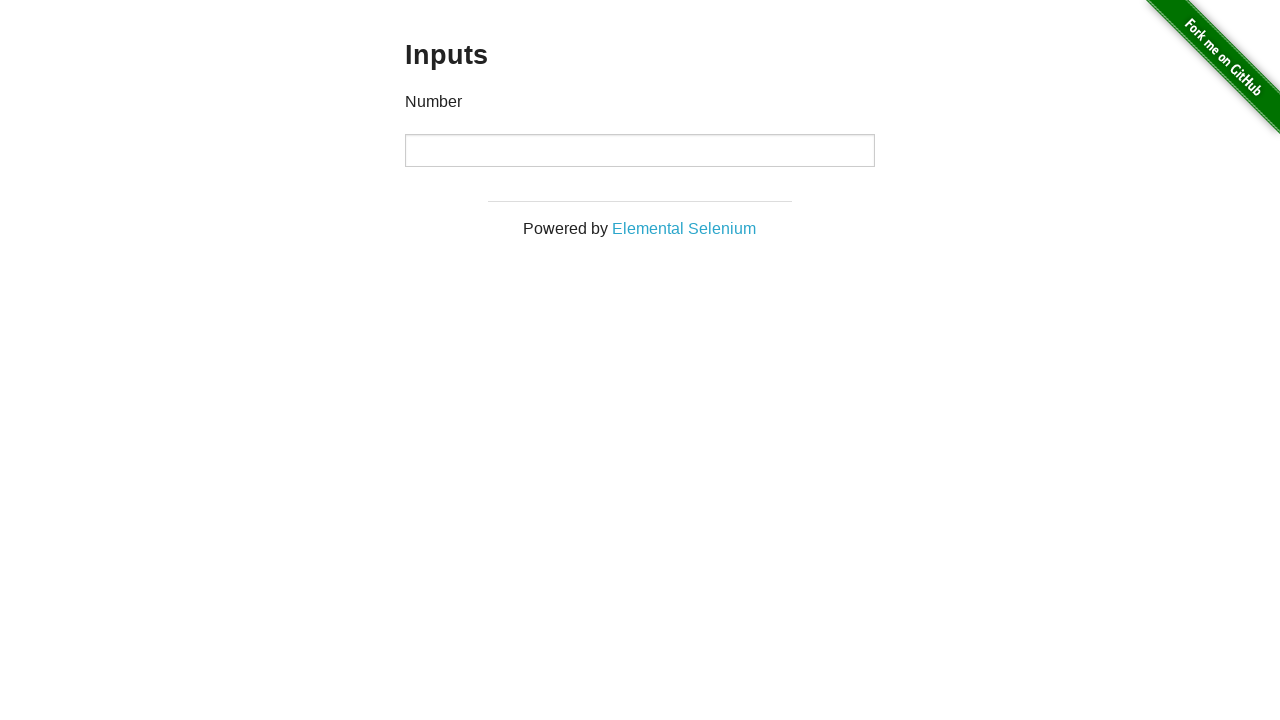

Entered first value '1000' into number input field on input
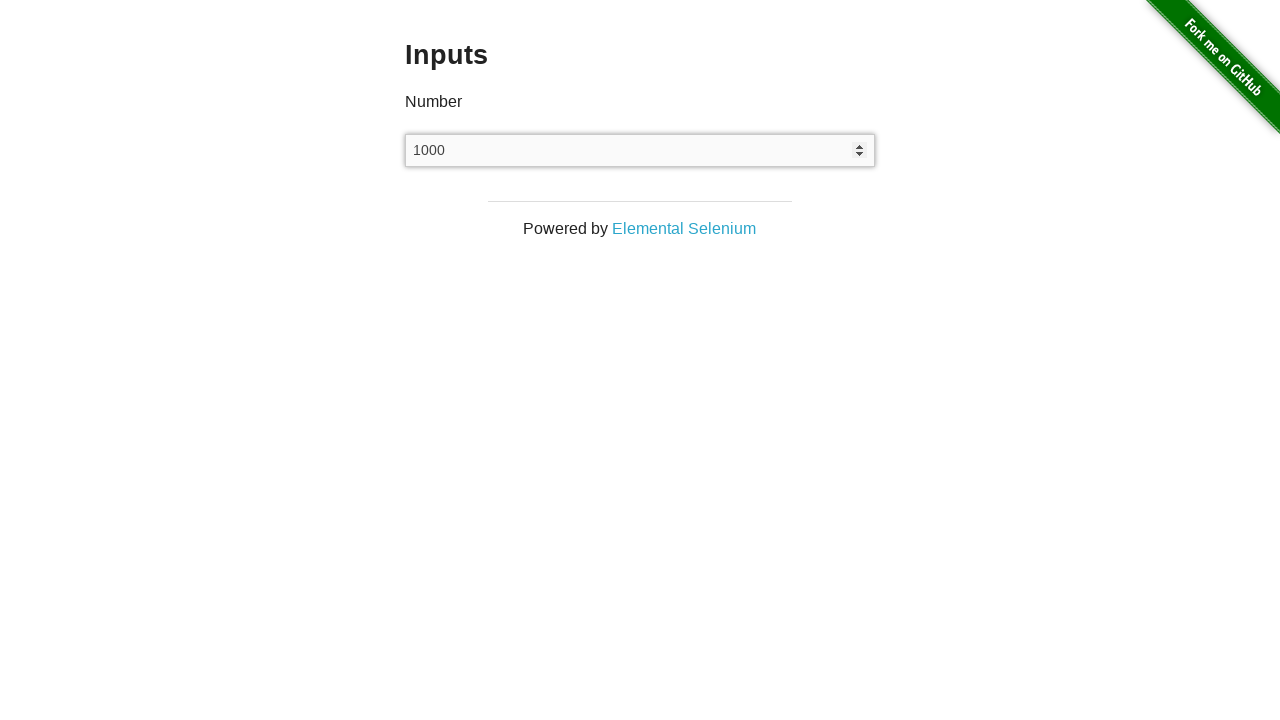

Cleared the number input field on input
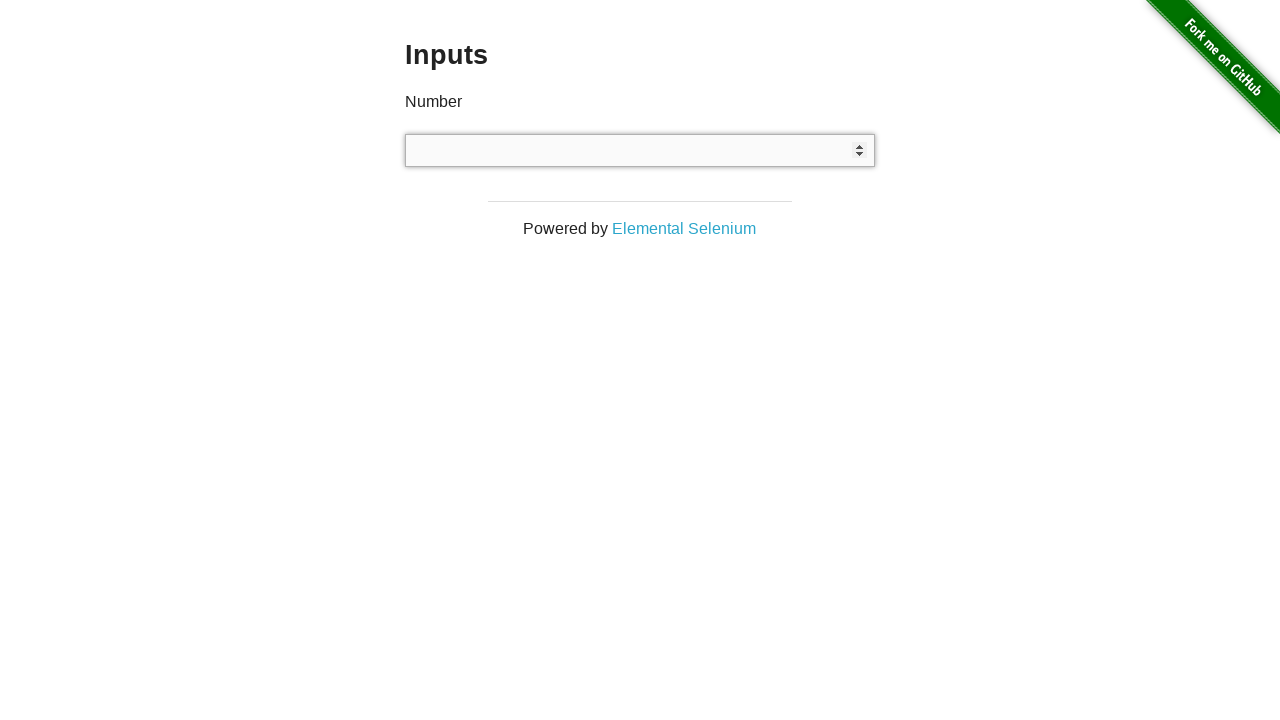

Entered second value '999' into number input field on input
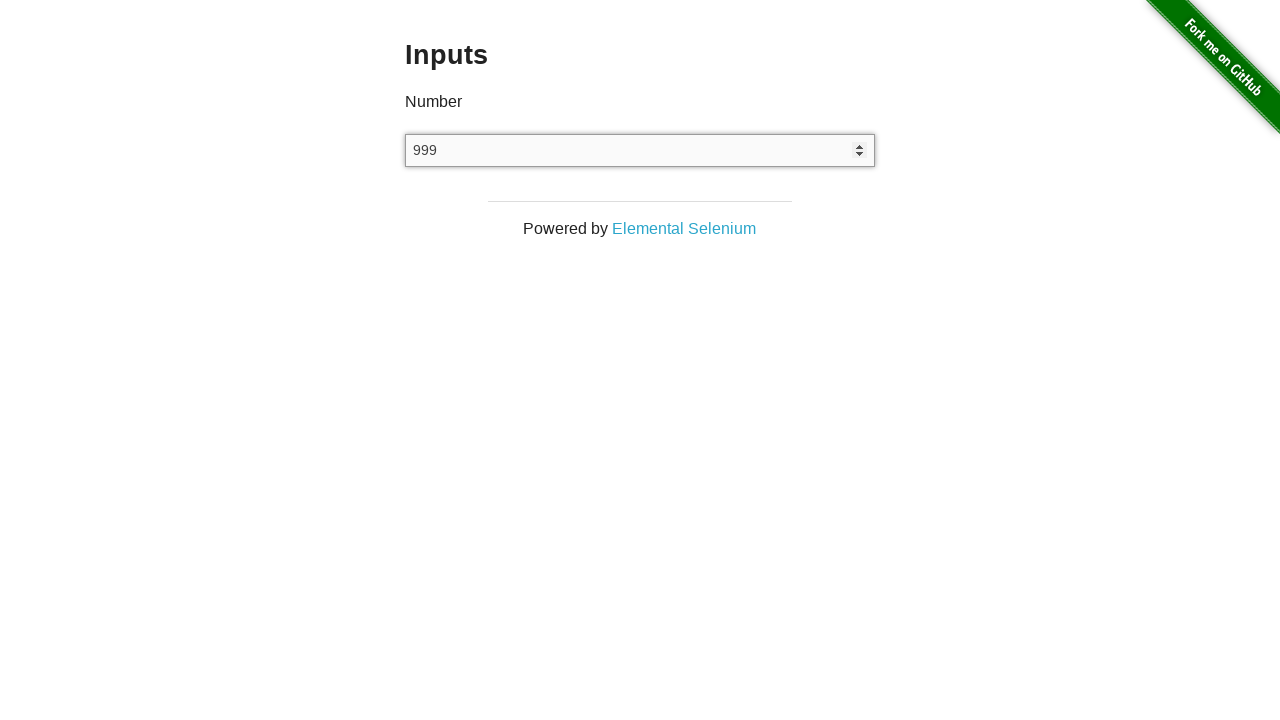

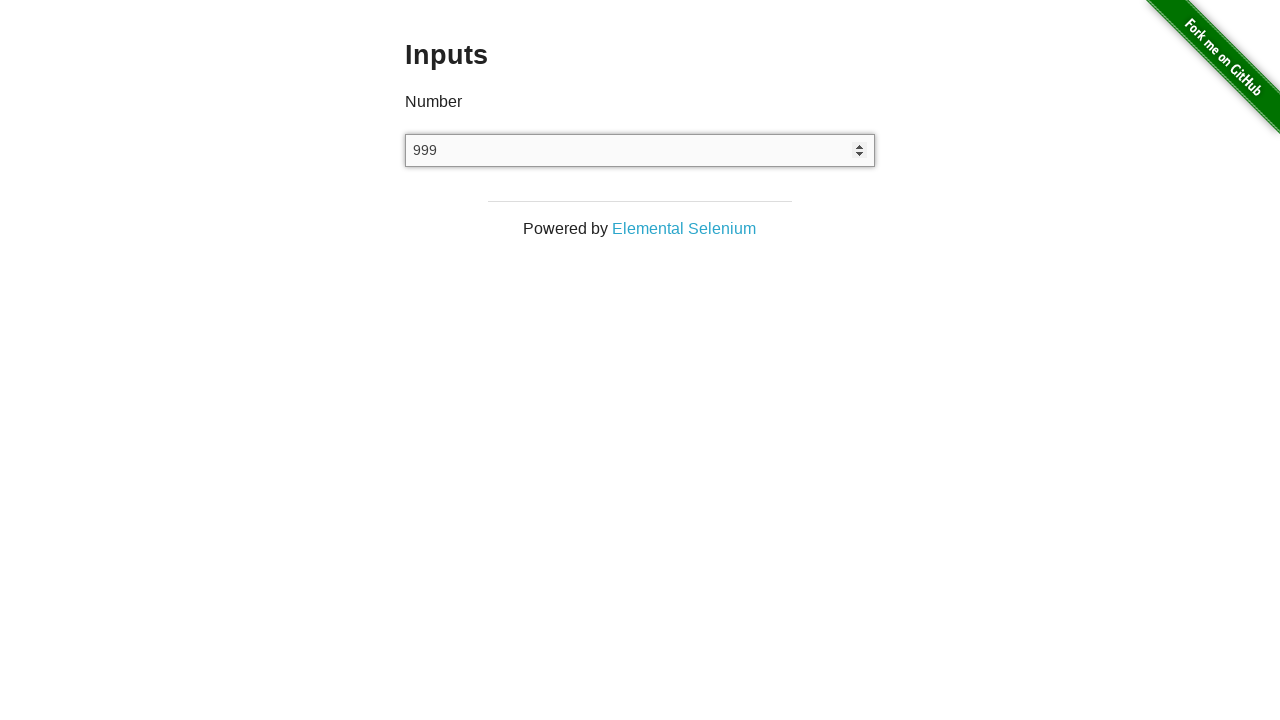